Tests the search filter functionality by entering "Rice" in the search field and verifying that the displayed items match the filter

Starting URL: https://rahulshettyacademy.com/seleniumPractise/#/offers

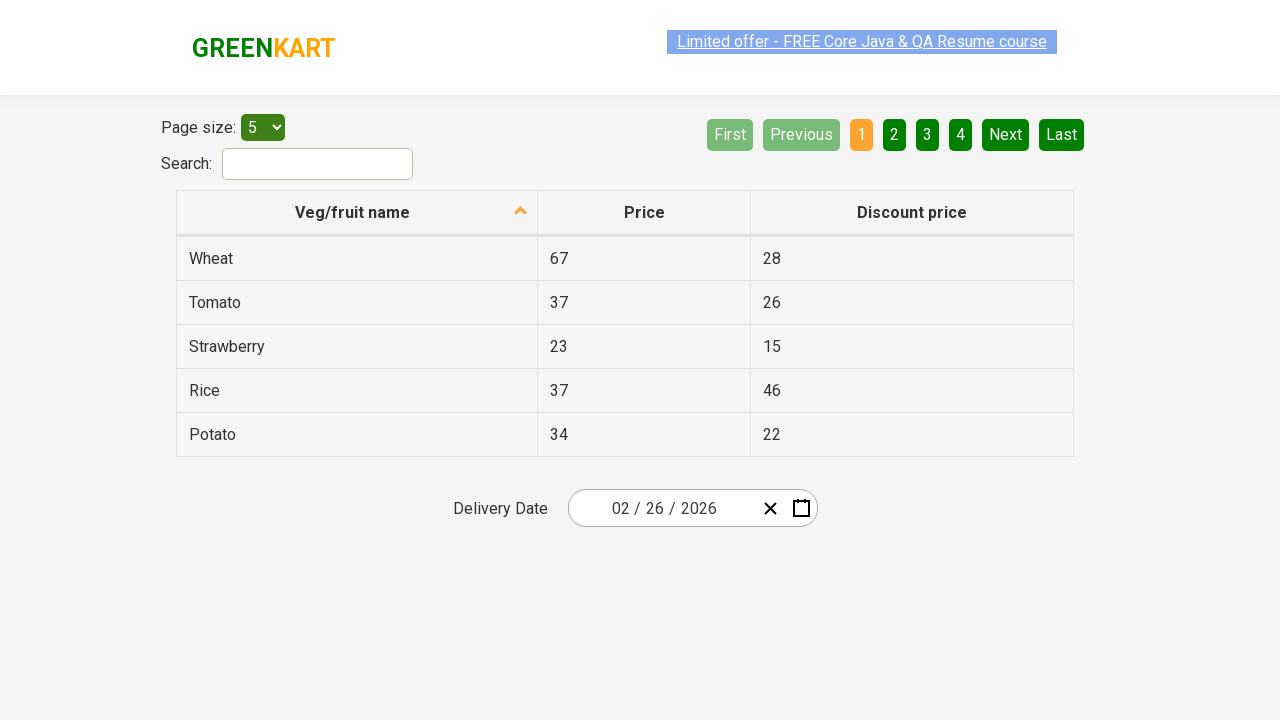

Entered 'Rice' in the search field on input[id='search-field']
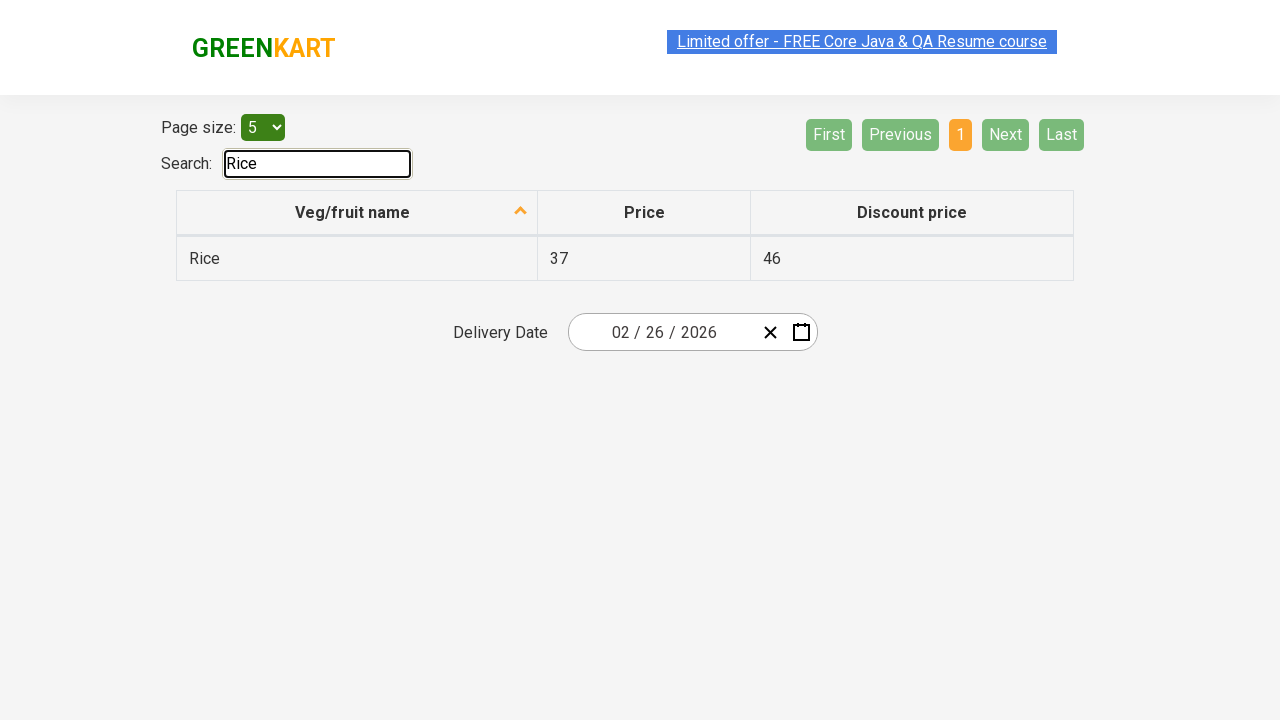

Waited for filter to apply
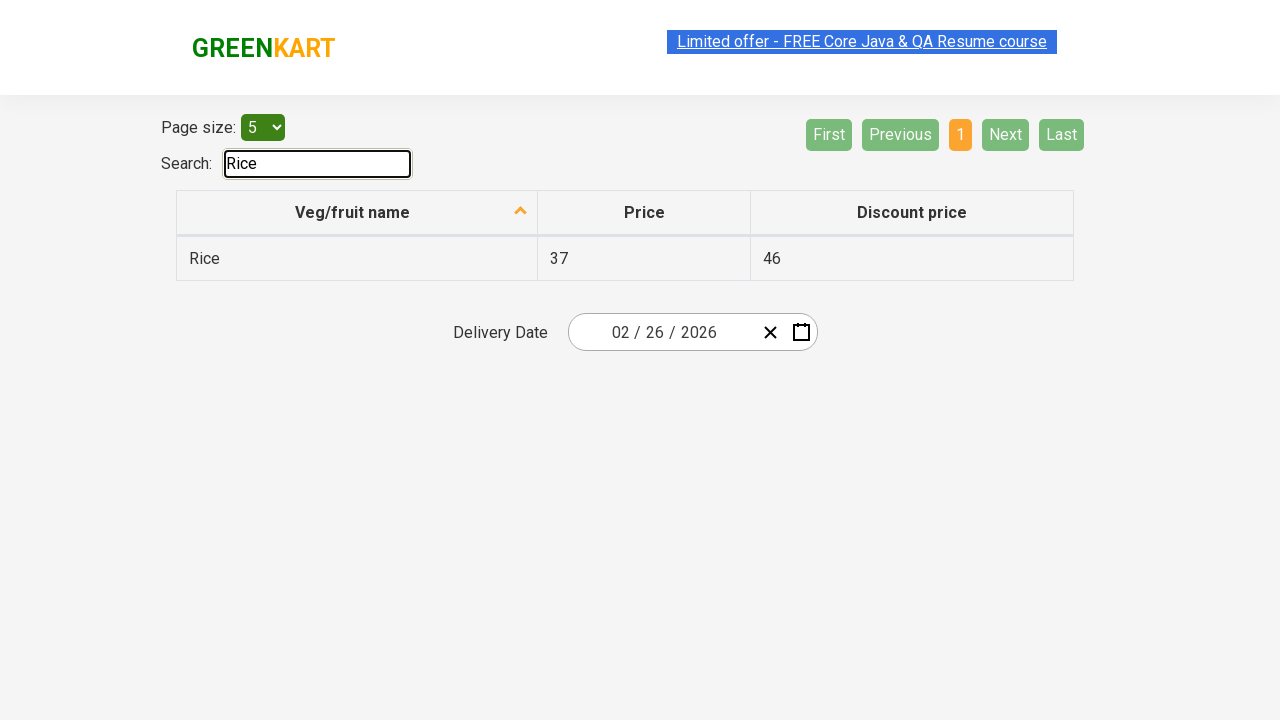

Located all vegetable name elements in filtered results
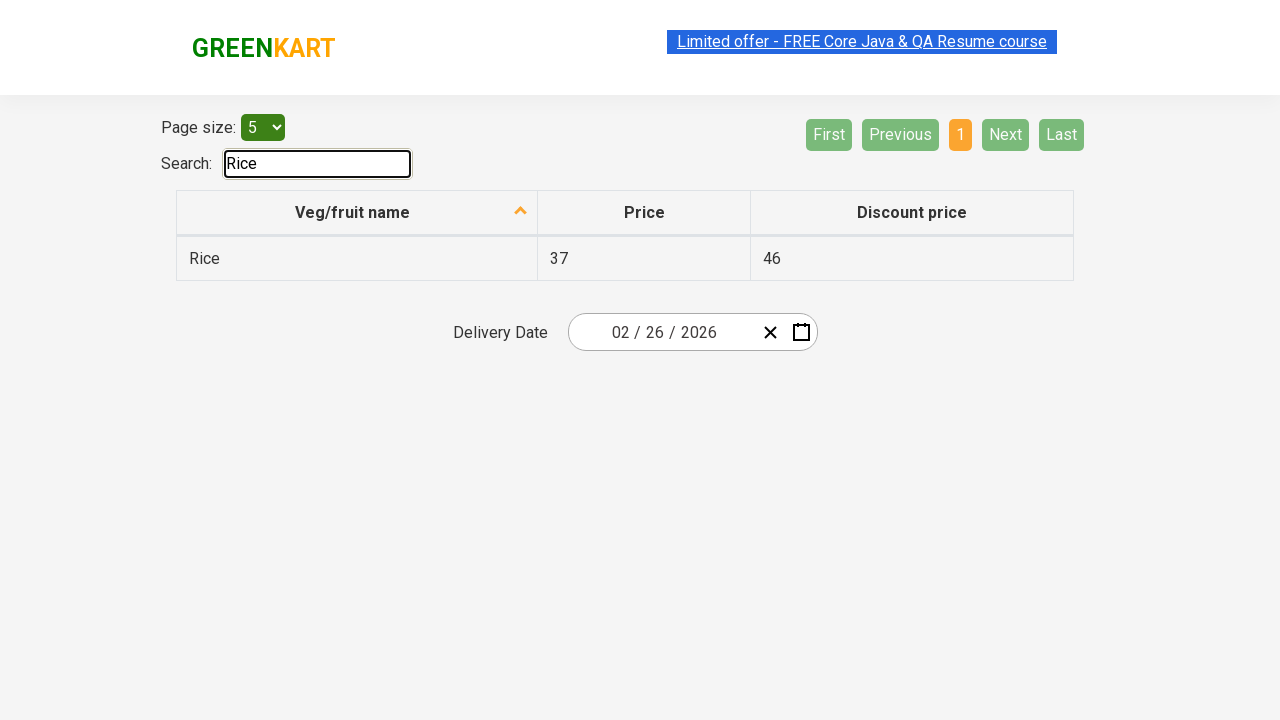

Verified filtered result contains 'Rice': Rice
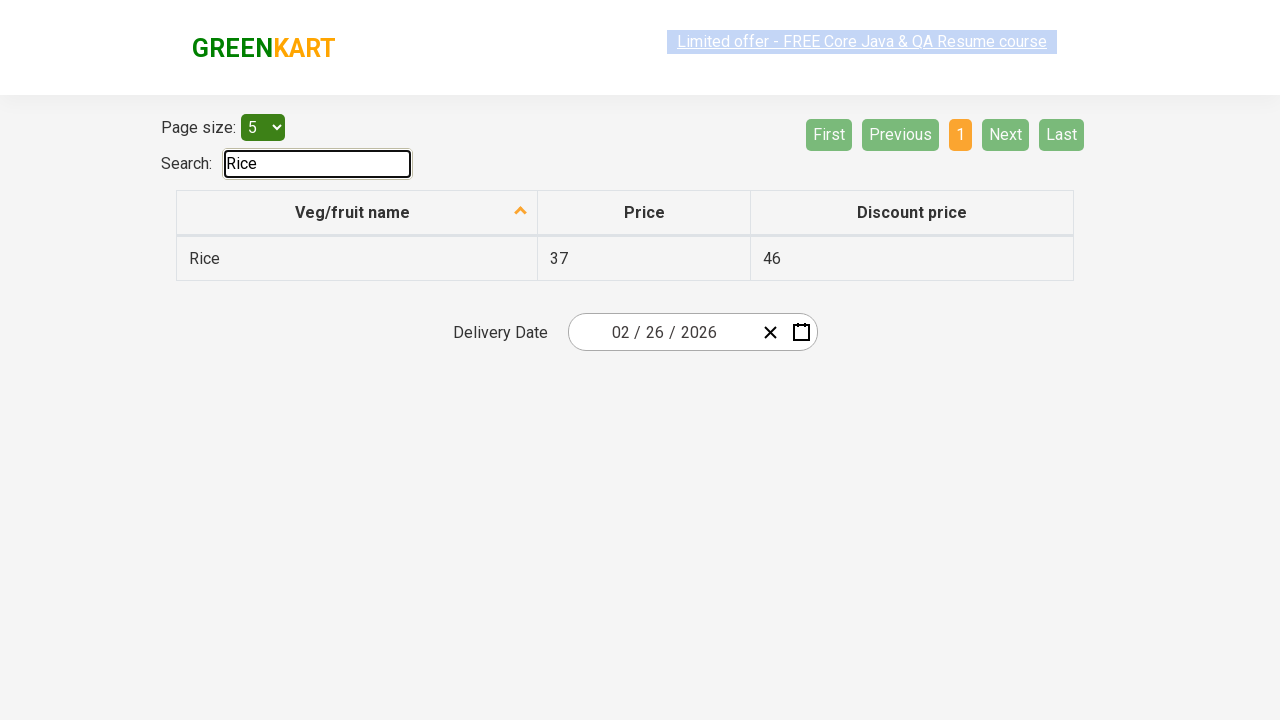

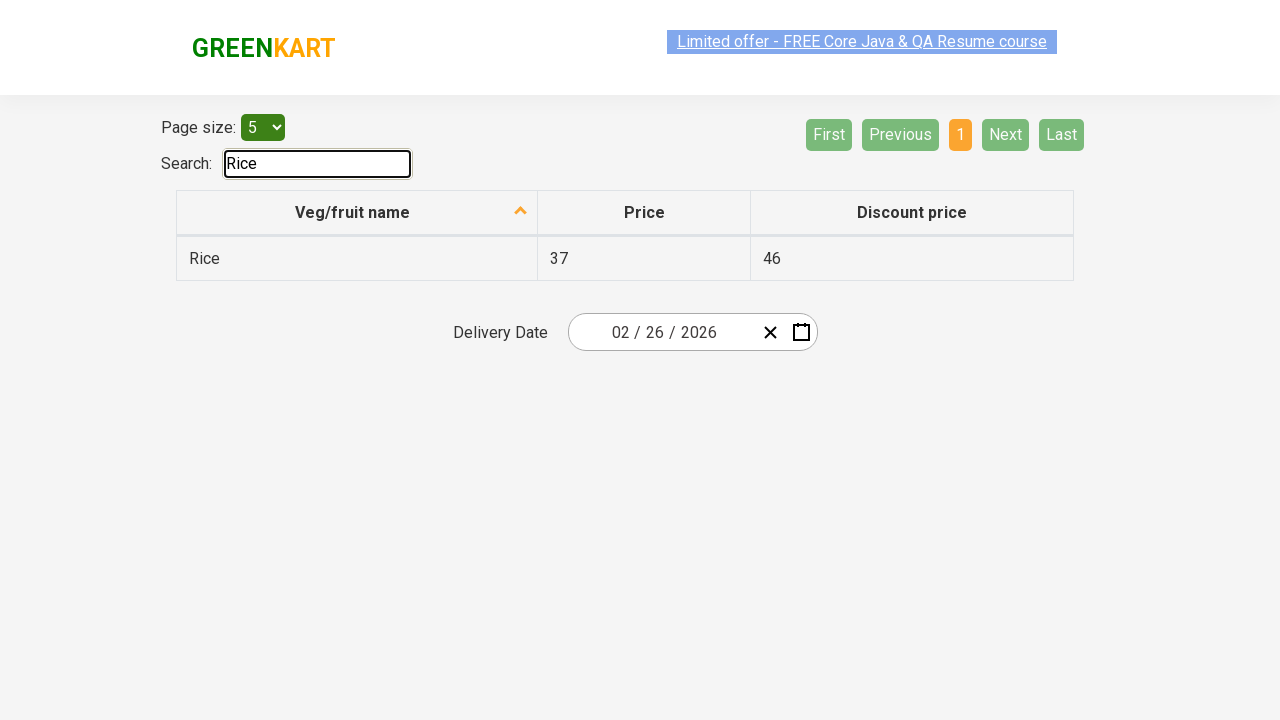